Tests JavaScript alert handling by clicking a button that triggers an alert dialog and then accepting it

Starting URL: http://www.echoecho.com/javascript4.htm

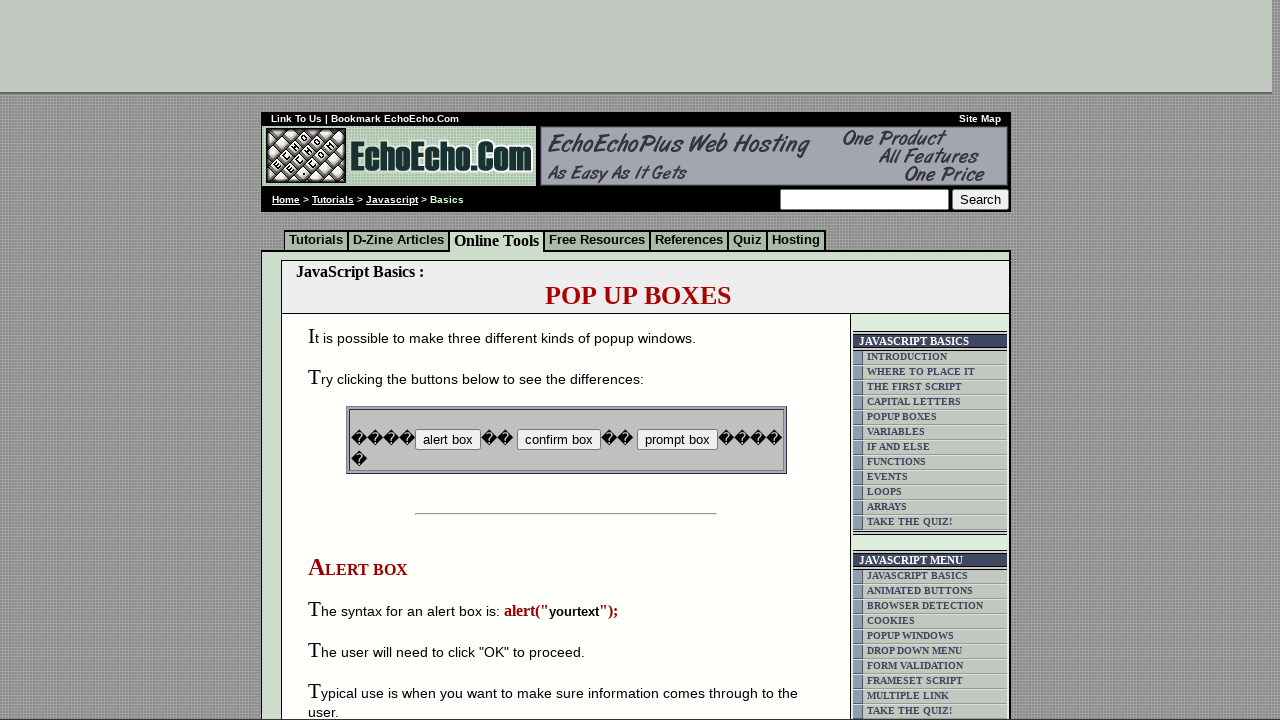

Set up dialog handler to accept alerts
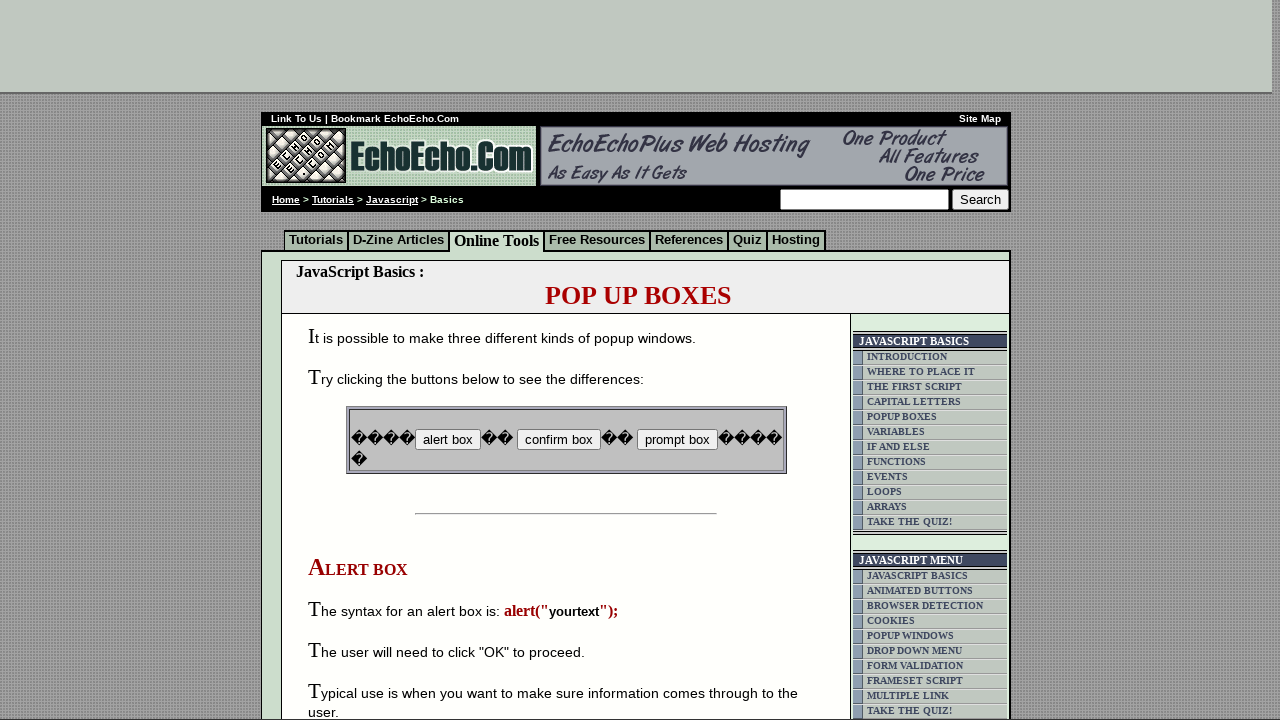

Clicked button that triggers JavaScript alert dialog at (558, 440) on input[name='B2']
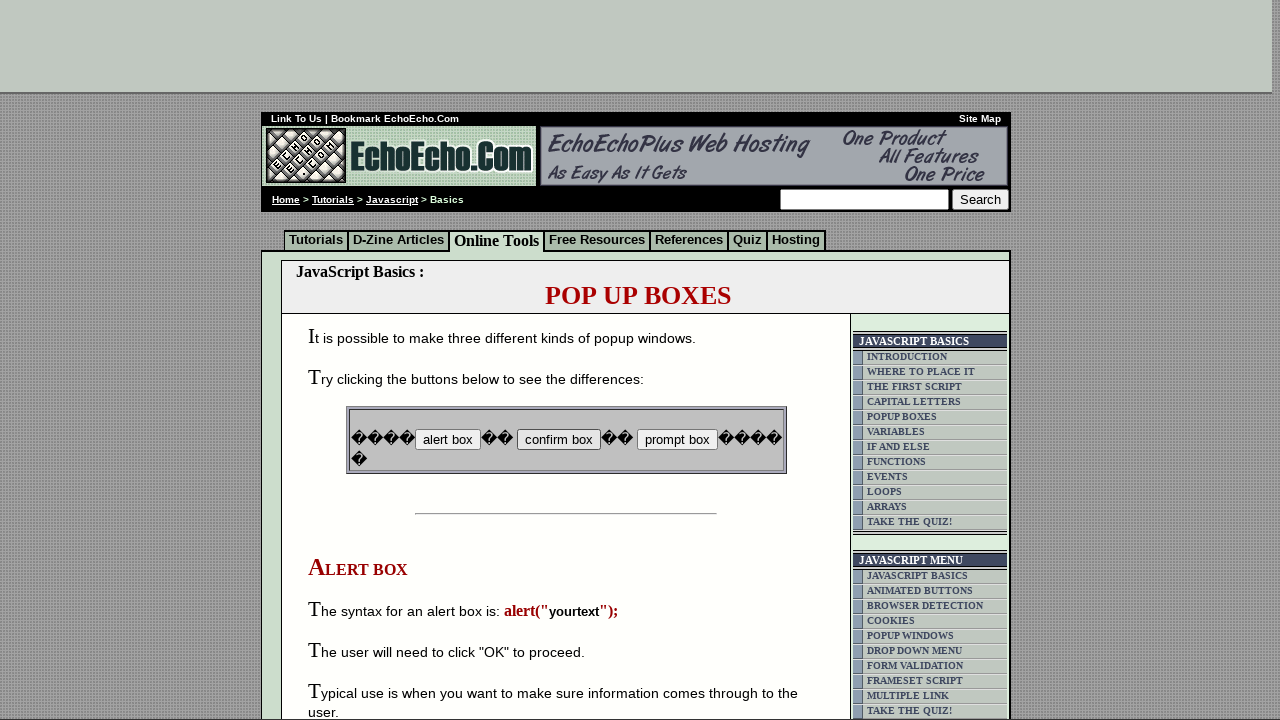

Waited for alert dialog to be processed
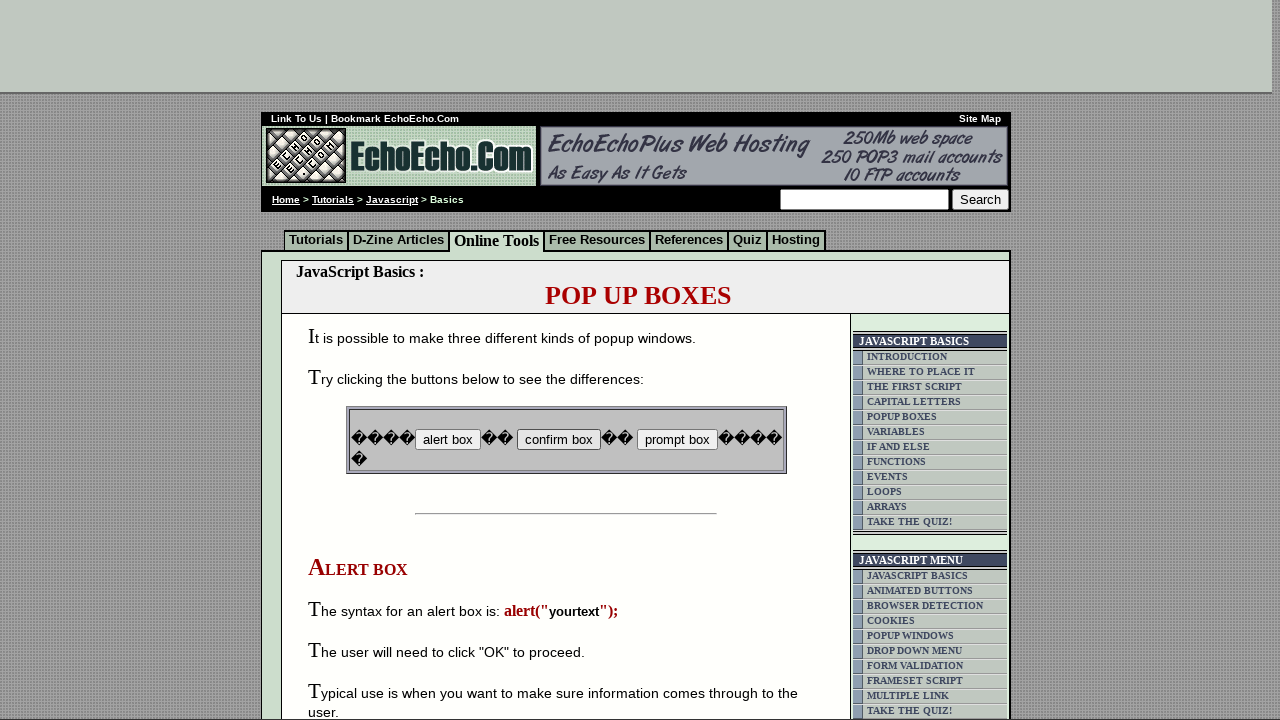

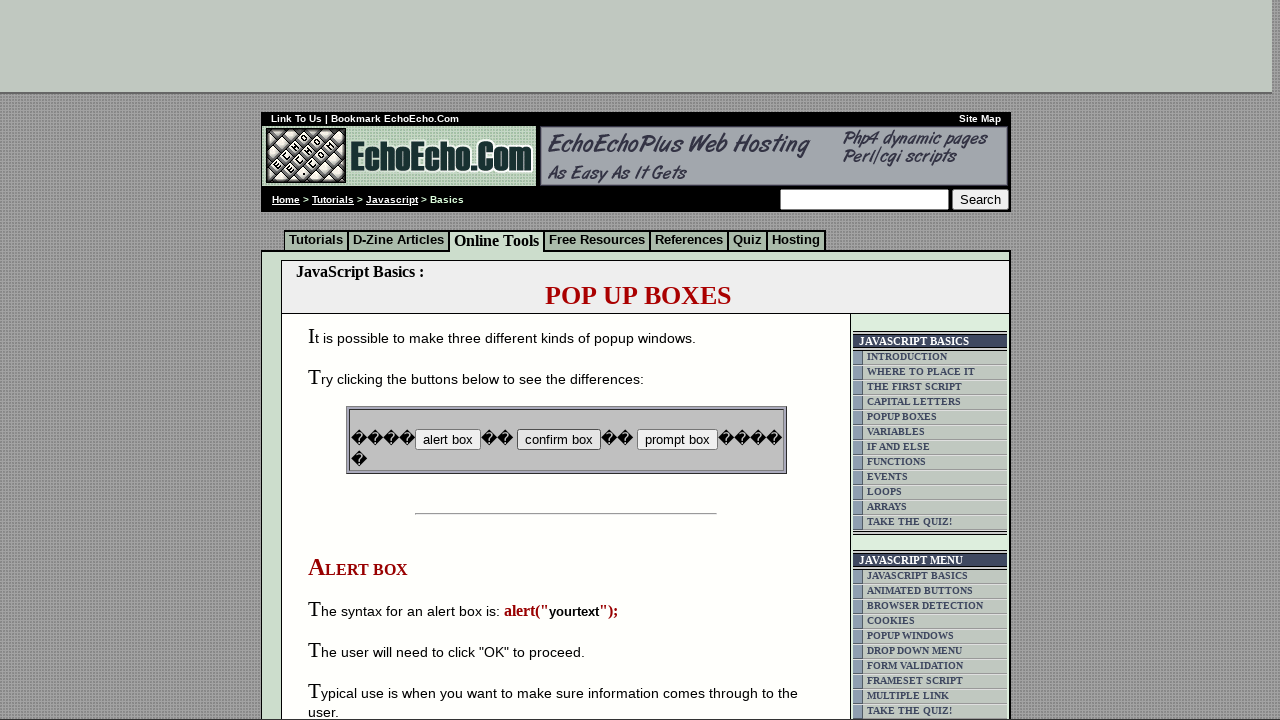